Tests element visibility by checking if email textbox, age radio button, education textarea are displayed, and interacts with them

Starting URL: https://automationfc.github.io/basic-form/index.html

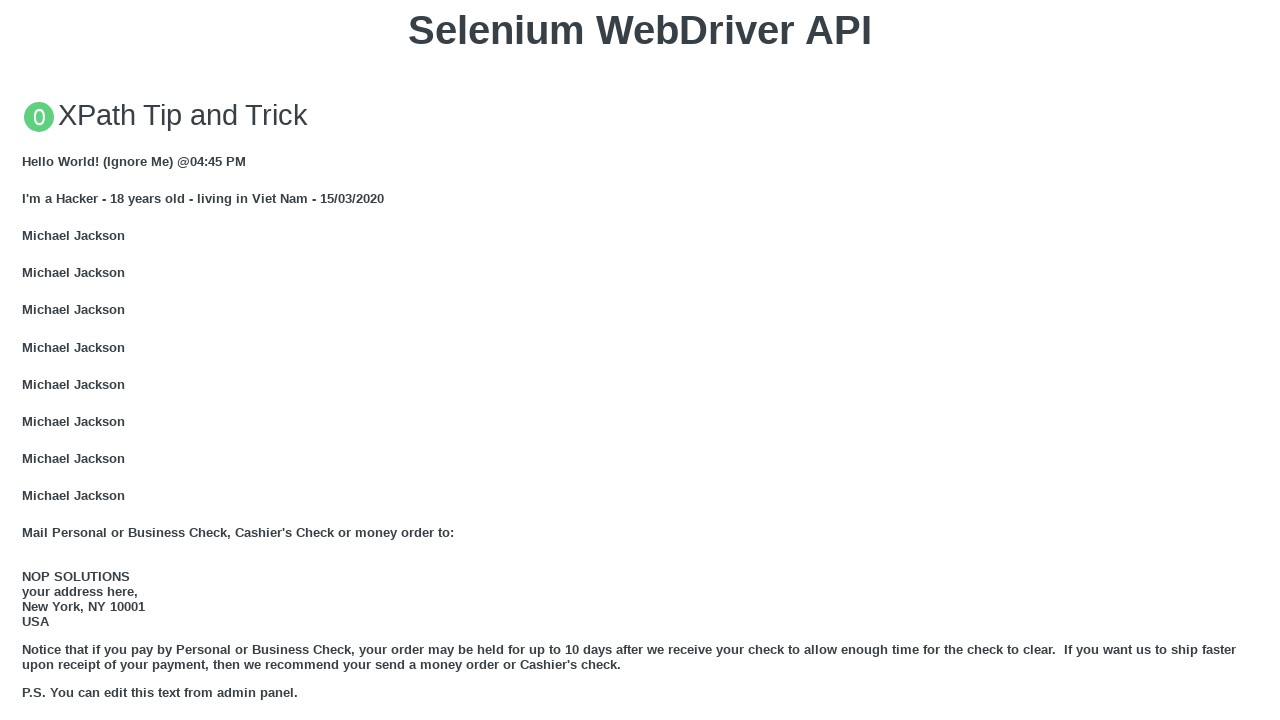

Email textbox is displayed and filled with 'thaongo@gmail.com' on #mail
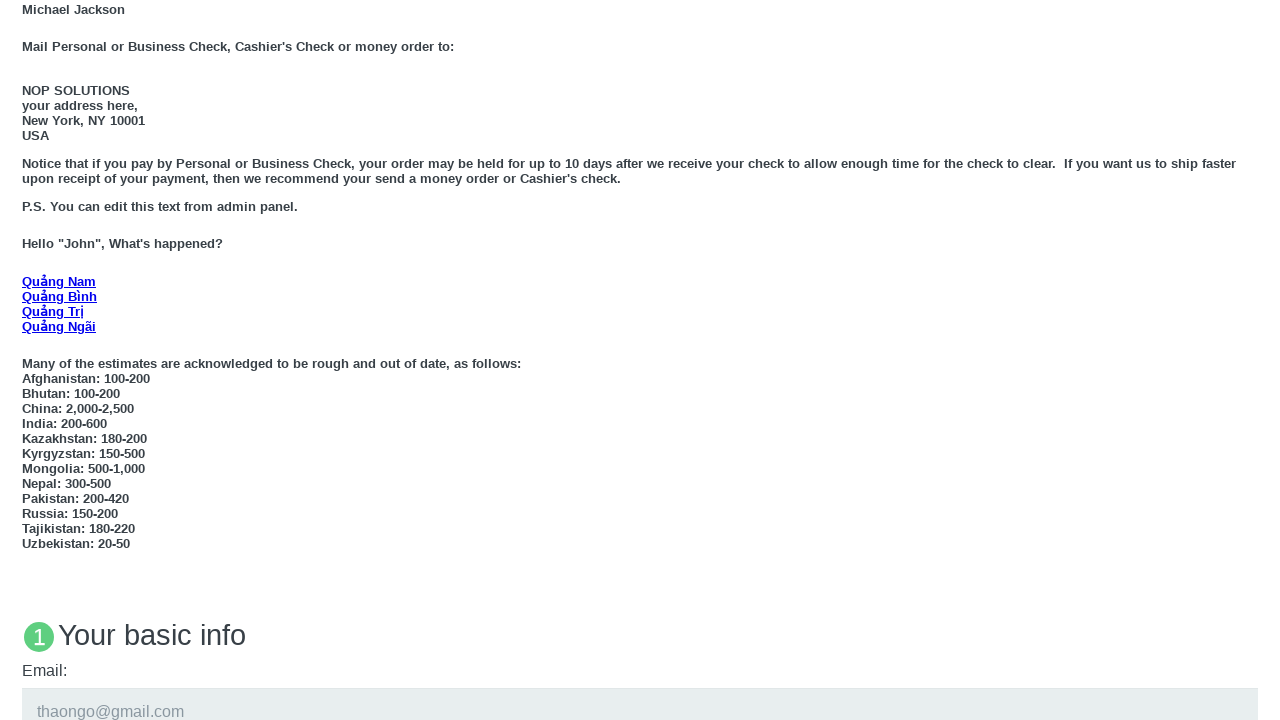

Age 'Under 18' radio button is displayed and clicked at (28, 360) on #under_18
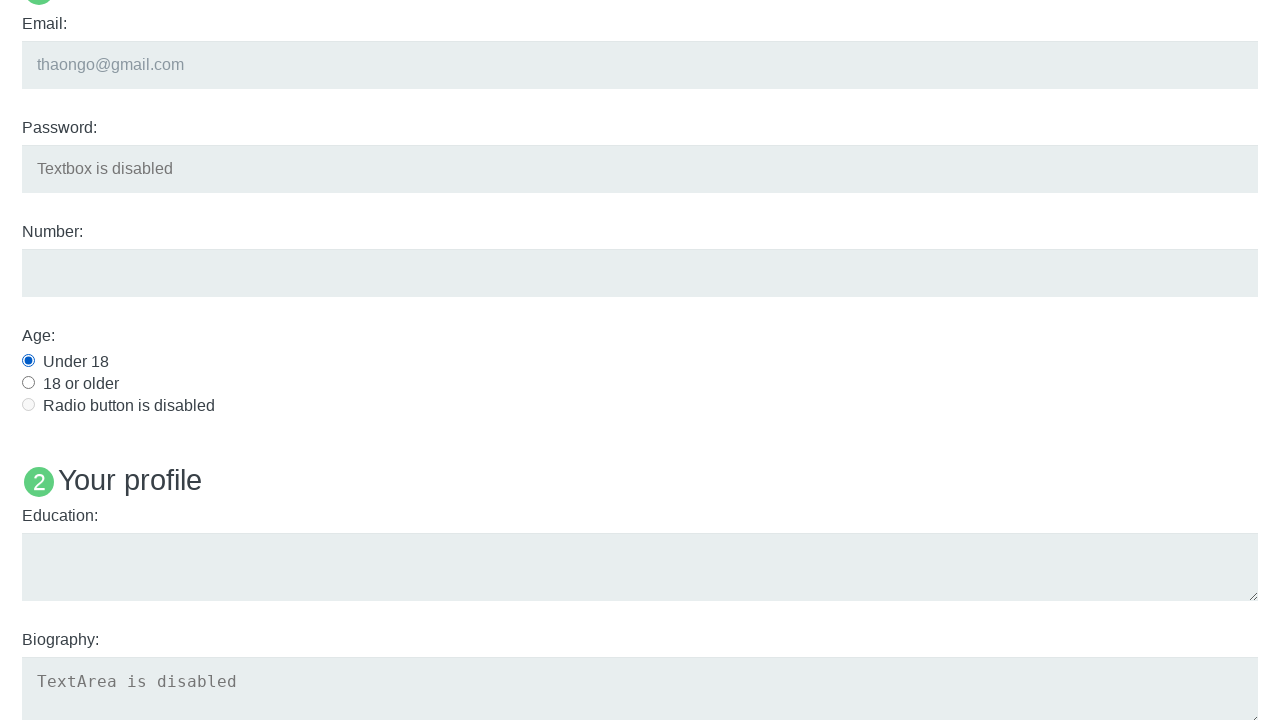

Education textarea is displayed and filled with 'WebElement' on #edu
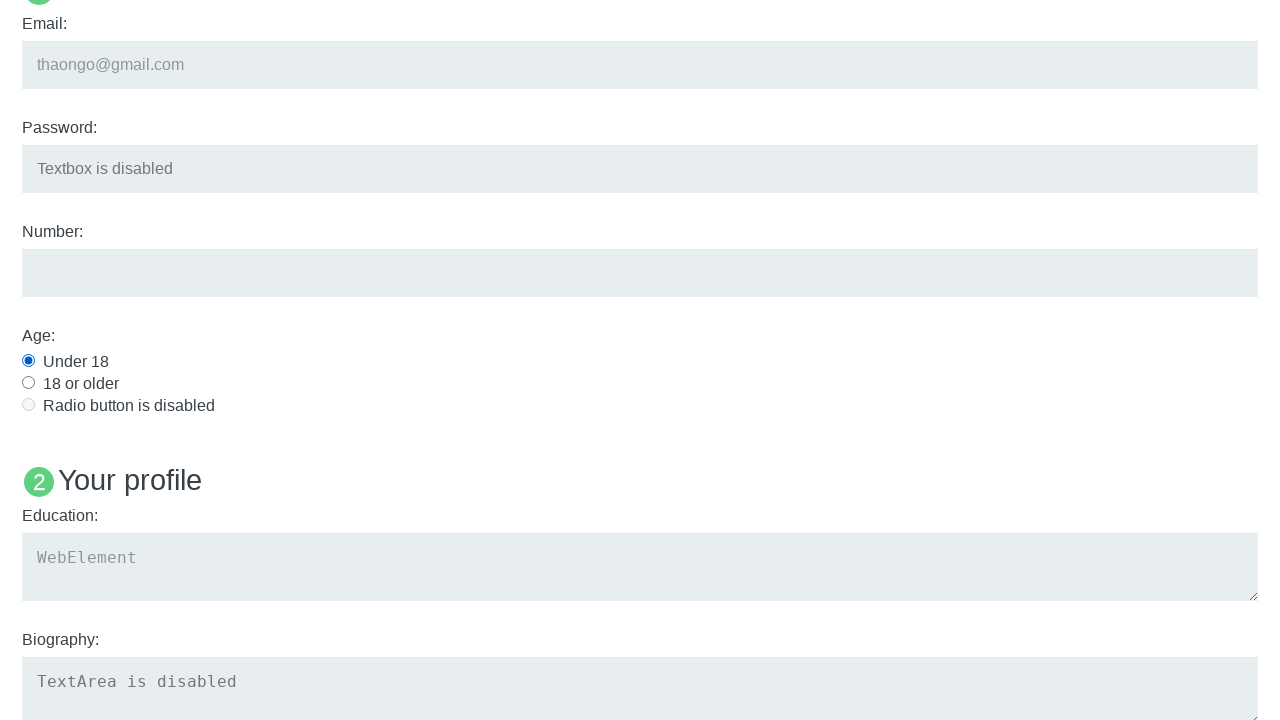

Checked if 'Name: User5' element is displayed (expected to be hidden)
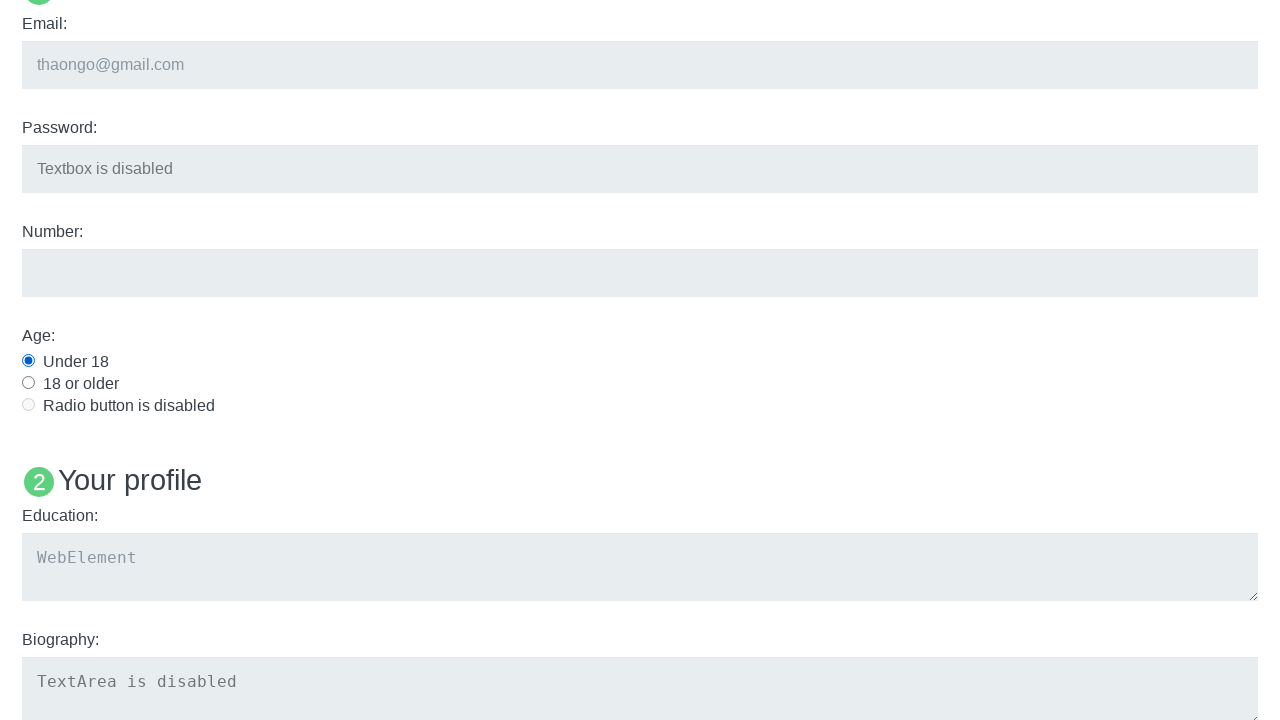

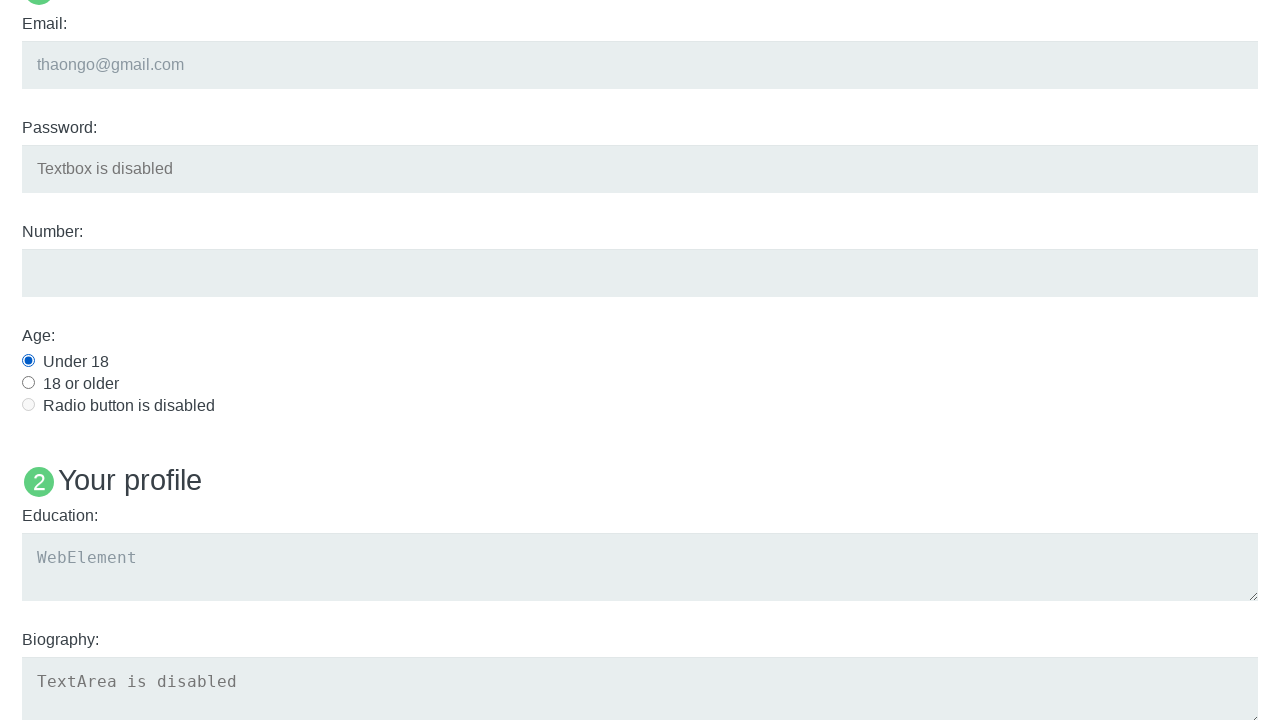